Tests three types of button clicks on the ToolsQA buttons page: double-click, right-click, and regular click, verifying the correct message appears after each action.

Starting URL: https://demoqa.com/buttons

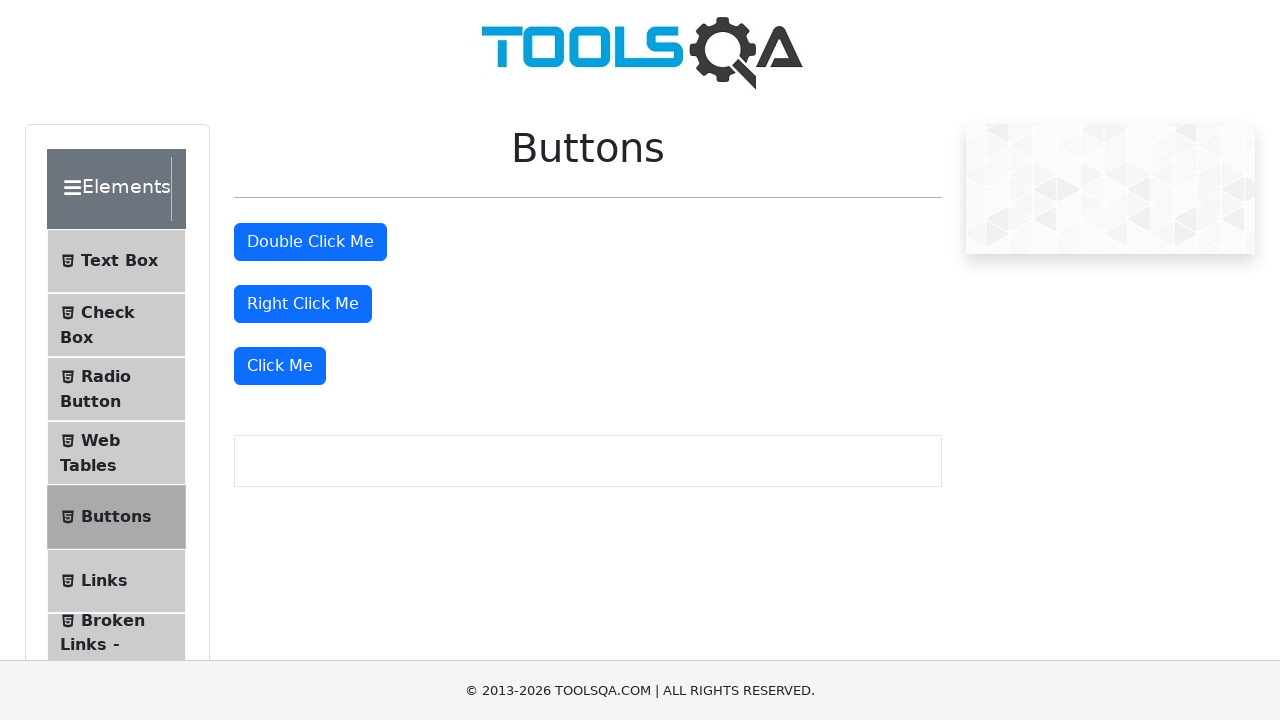

Waited for double click button to be visible
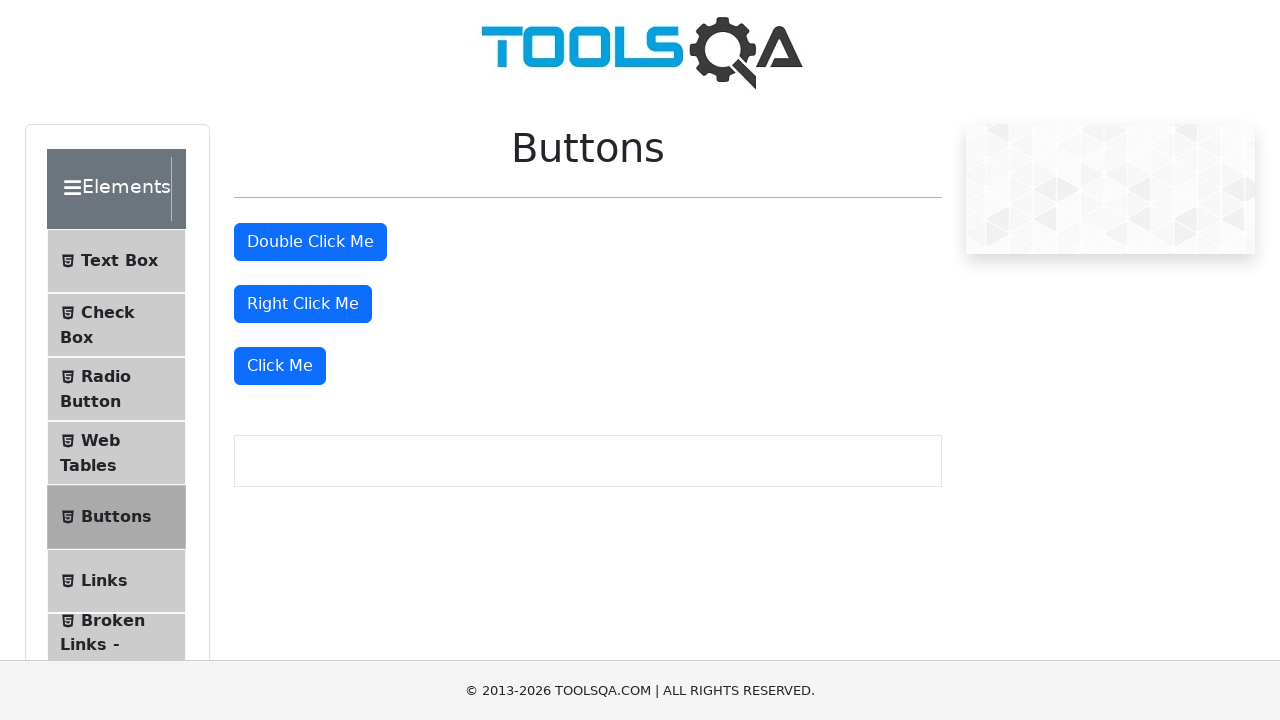

Verified double click button is displayed
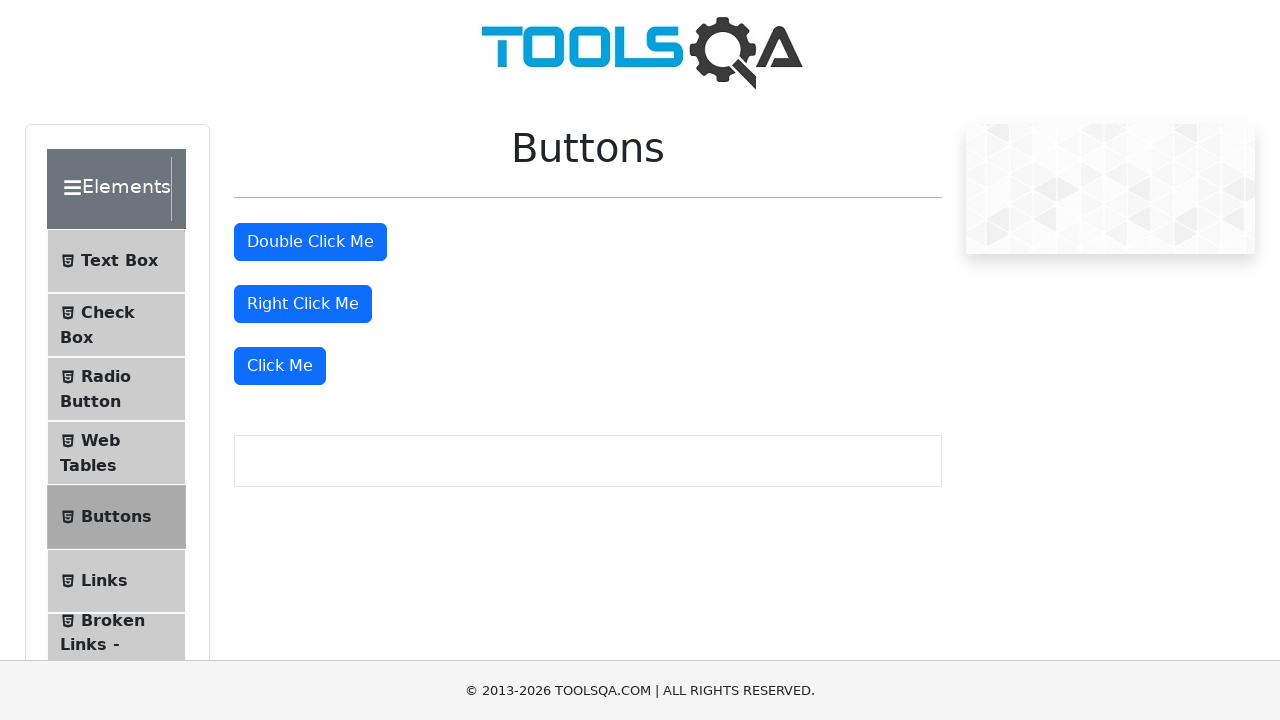

Performed double click on double click button at (310, 242) on xpath=//button[text()='Double Click Me']
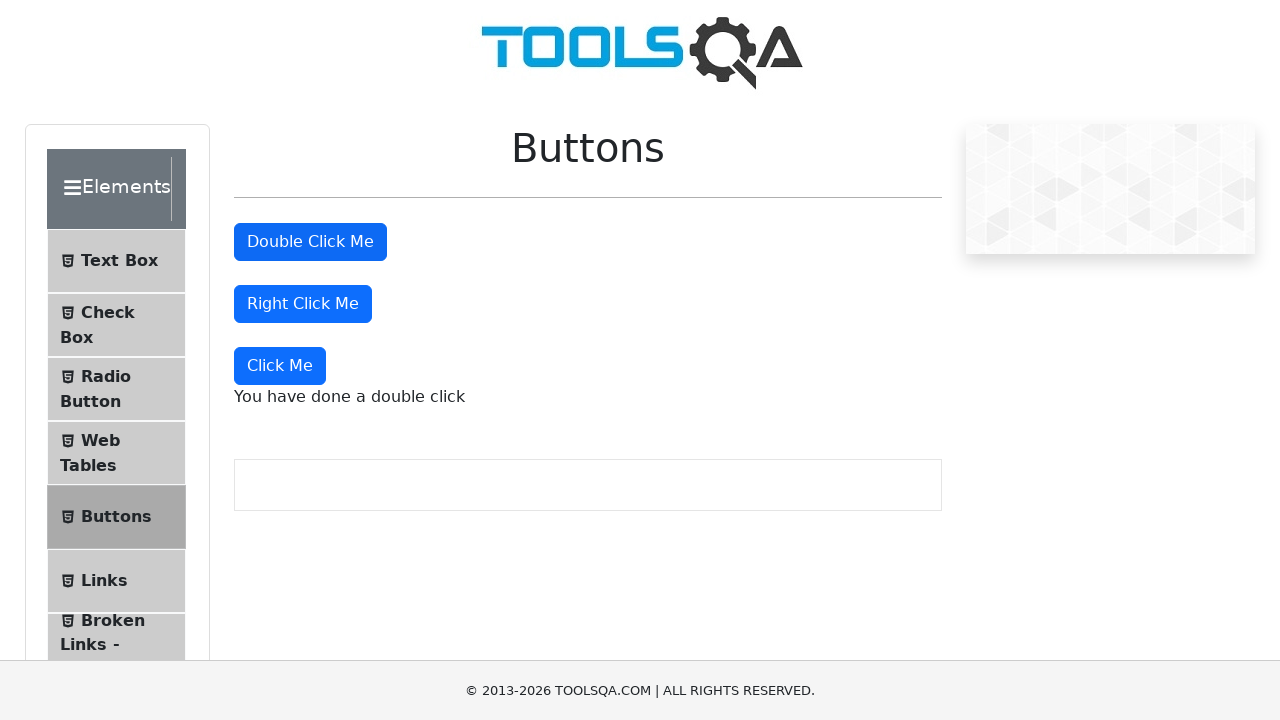

Retrieved double click result message
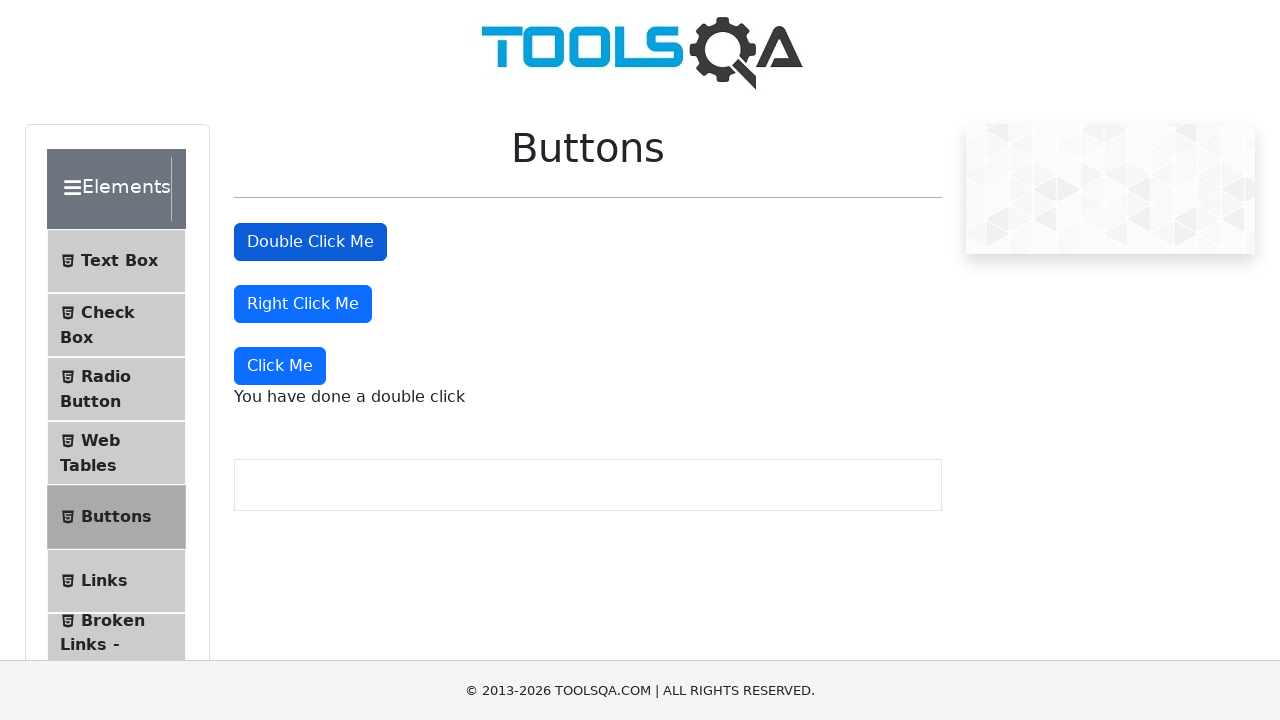

Verified double click message is correct
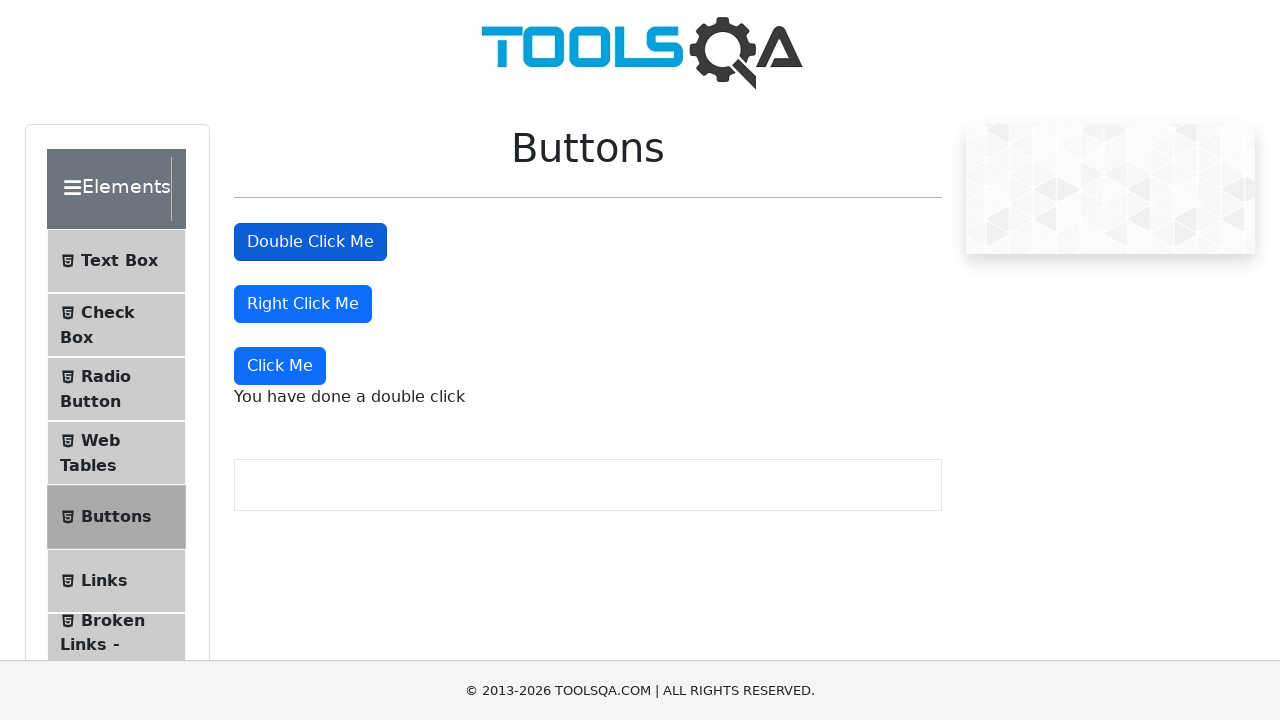

Performed right click on right click button at (303, 304) on //button[text()='Right Click Me']
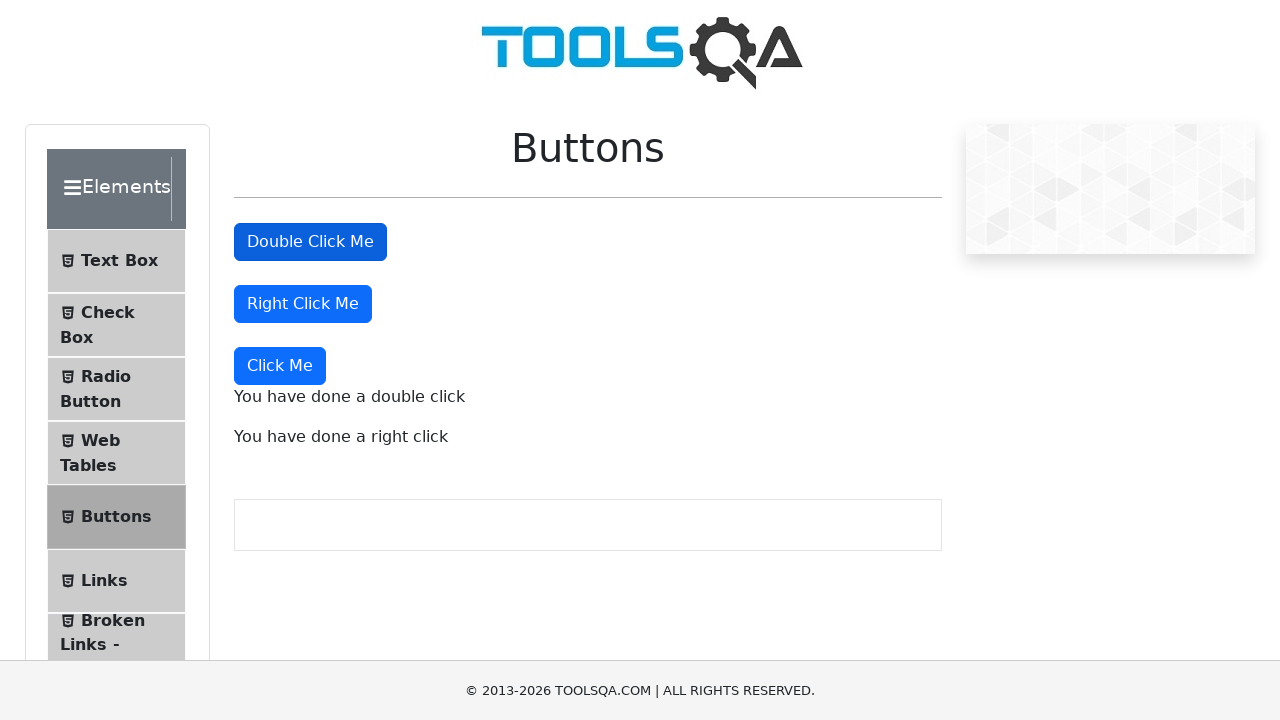

Retrieved right click result message
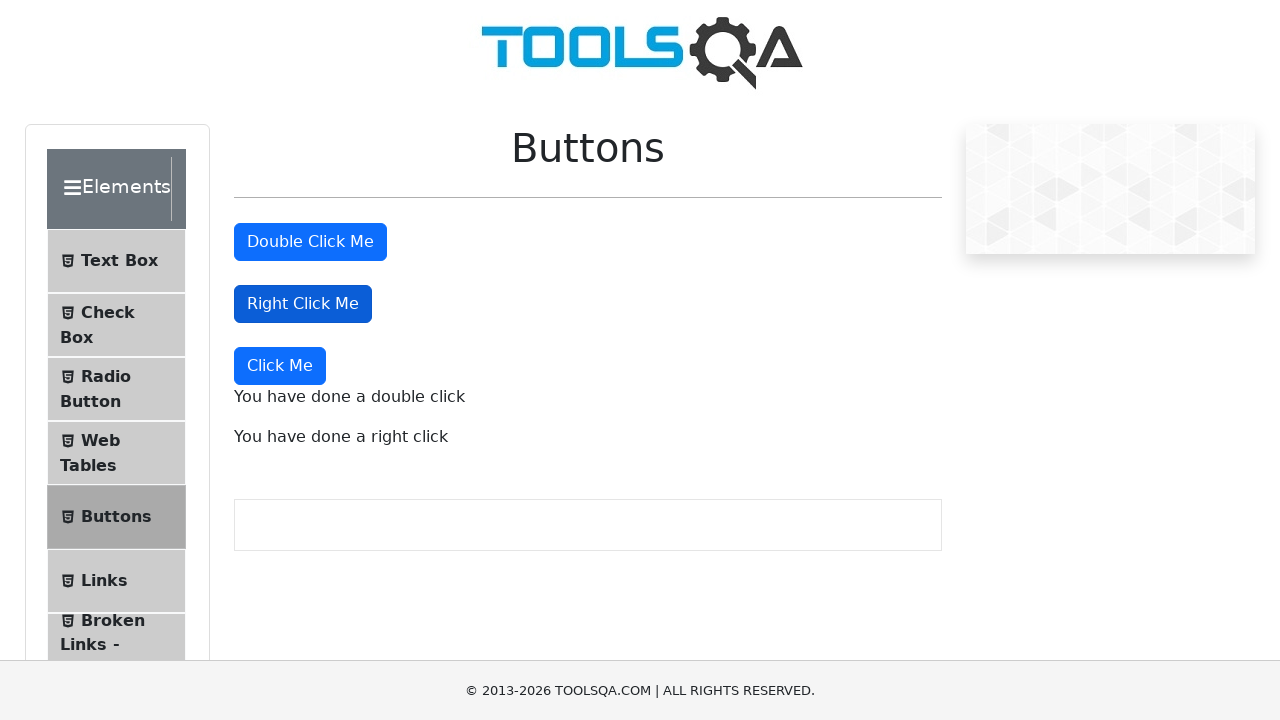

Verified right click message is correct
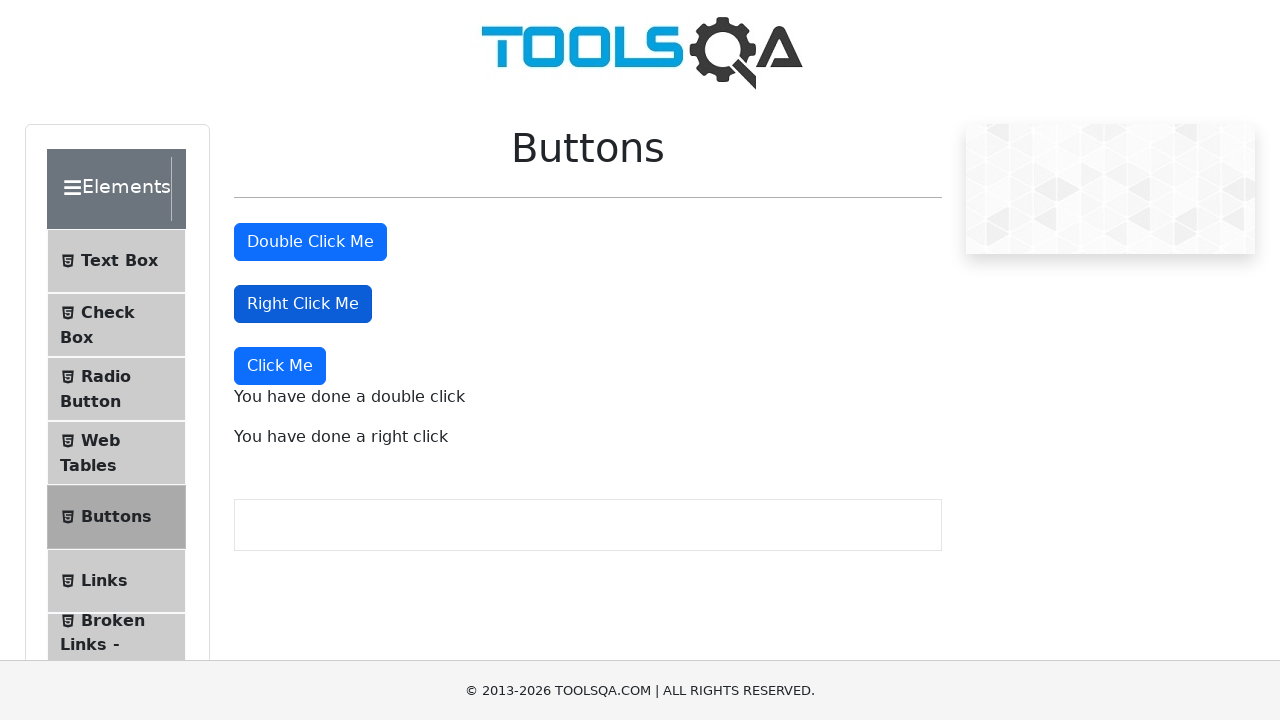

Performed regular click on dynamic click button at (280, 366) on xpath=//button[text()='Click Me']
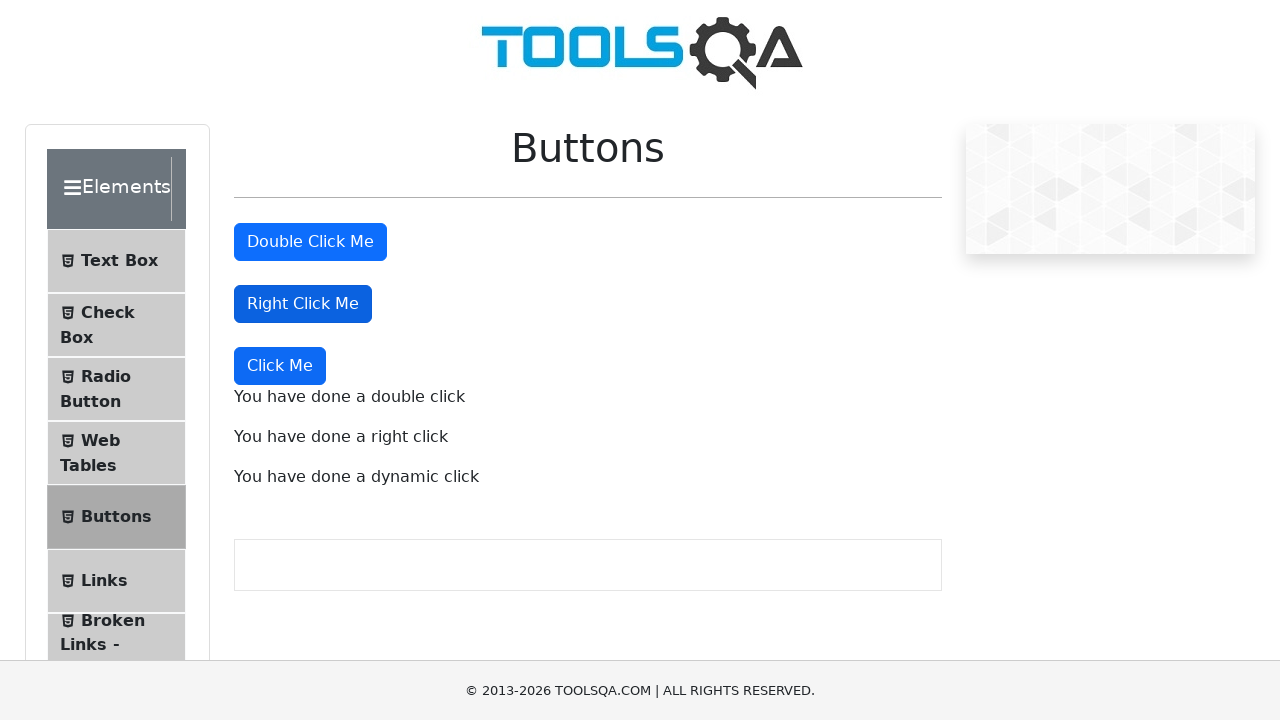

Retrieved dynamic click result message
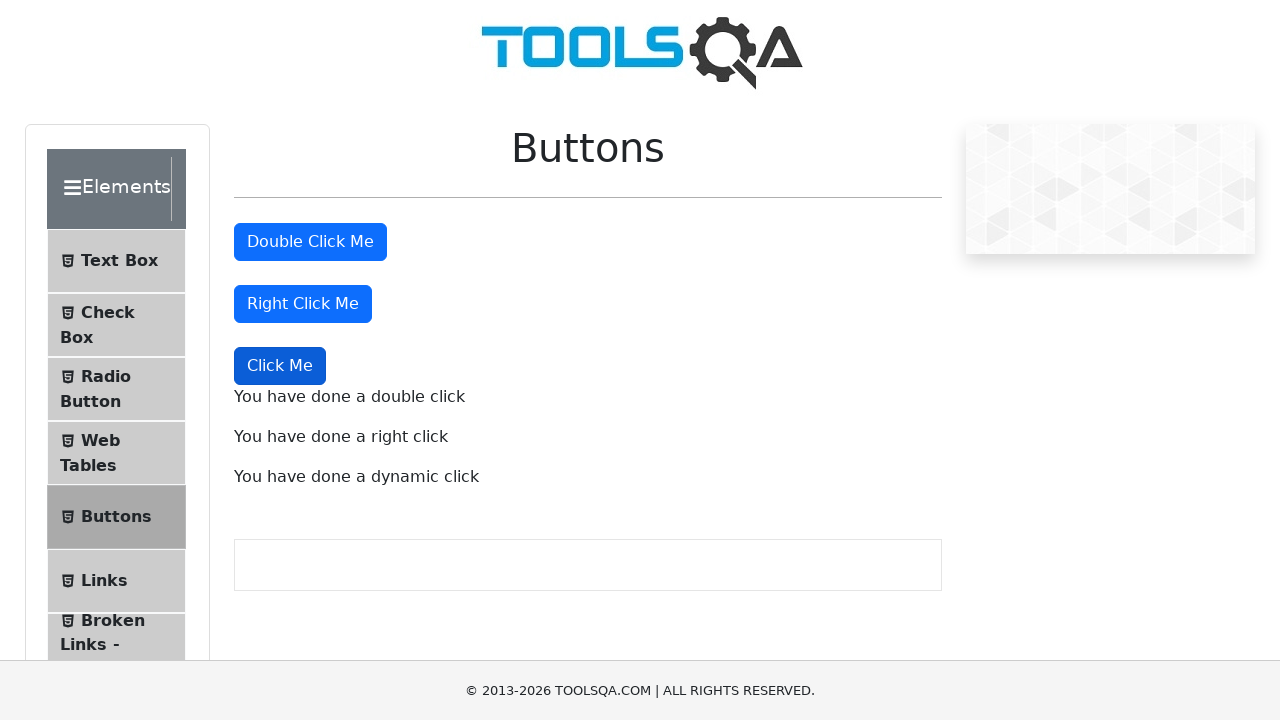

Verified dynamic click message is correct
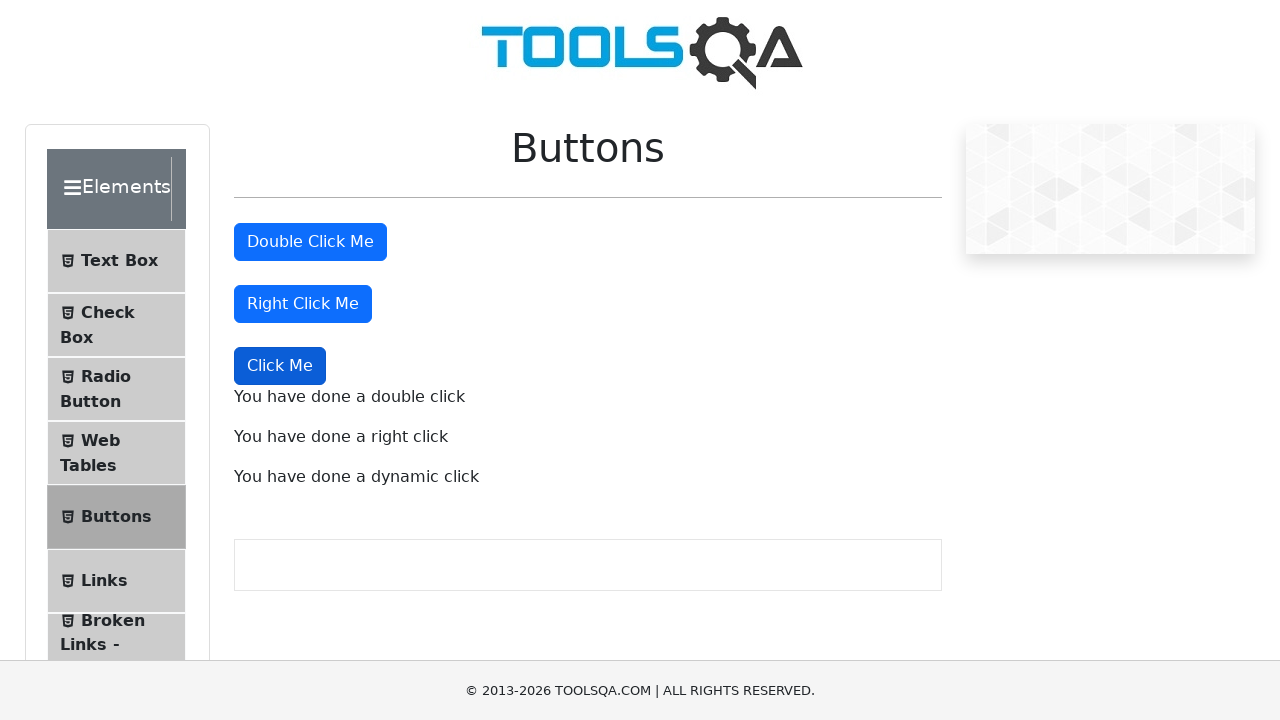

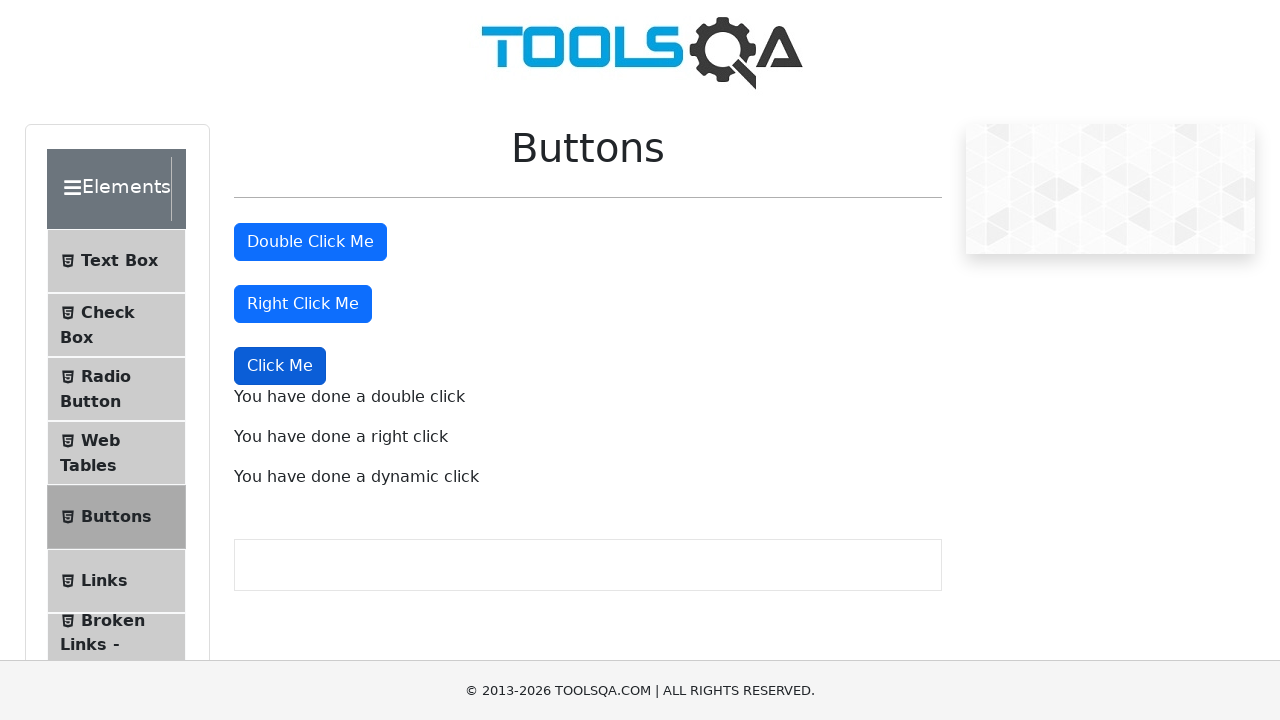